Fills out a registration form with user details including name, email, phone, course selection, and batch selection, then submits the form

Starting URL: https://codenboxautomationlab.com/registration-form/

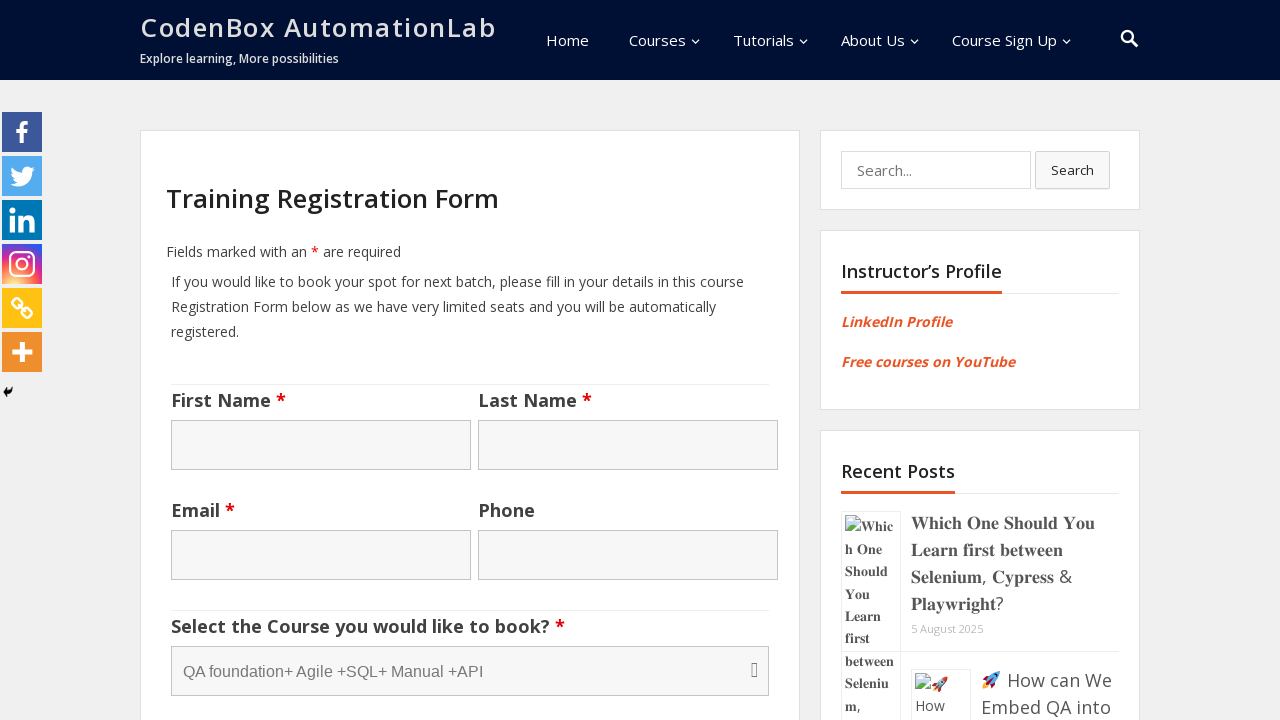

Filled name field with 'Rohit' on //input[@id='nf-field-17']
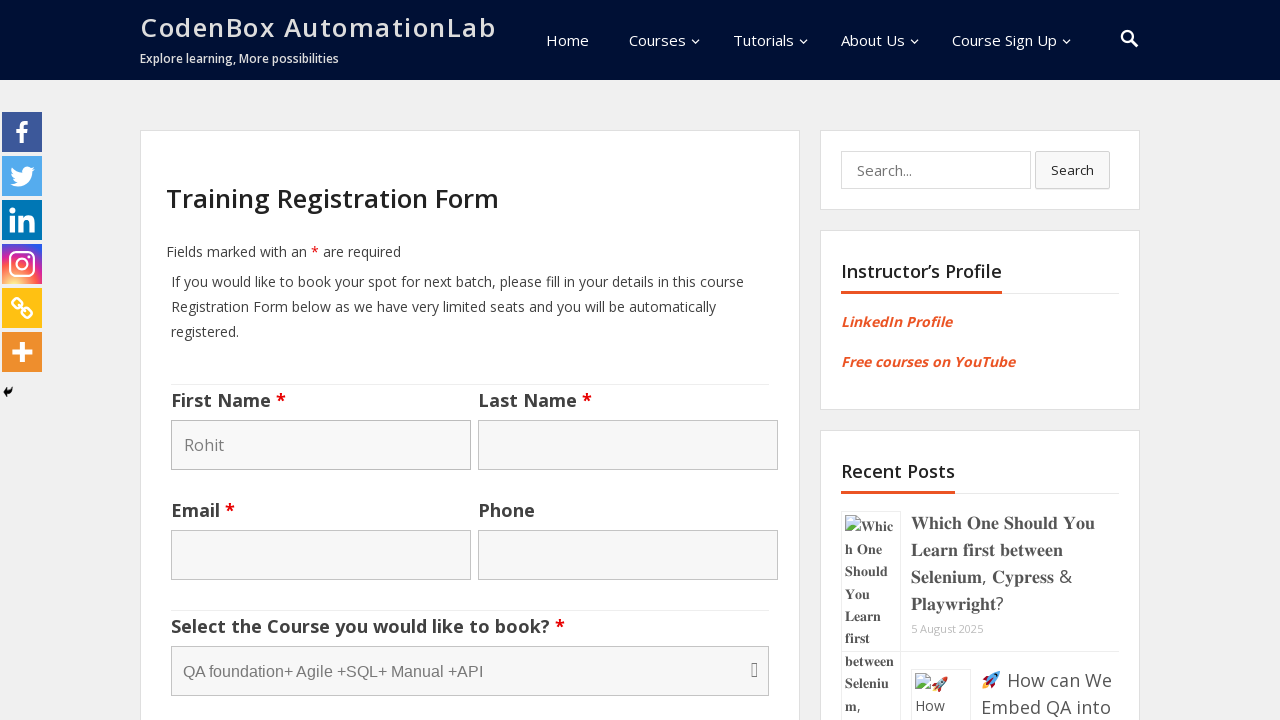

Filled surname field with 'Yadav' on //input[@id='nf-field-18']
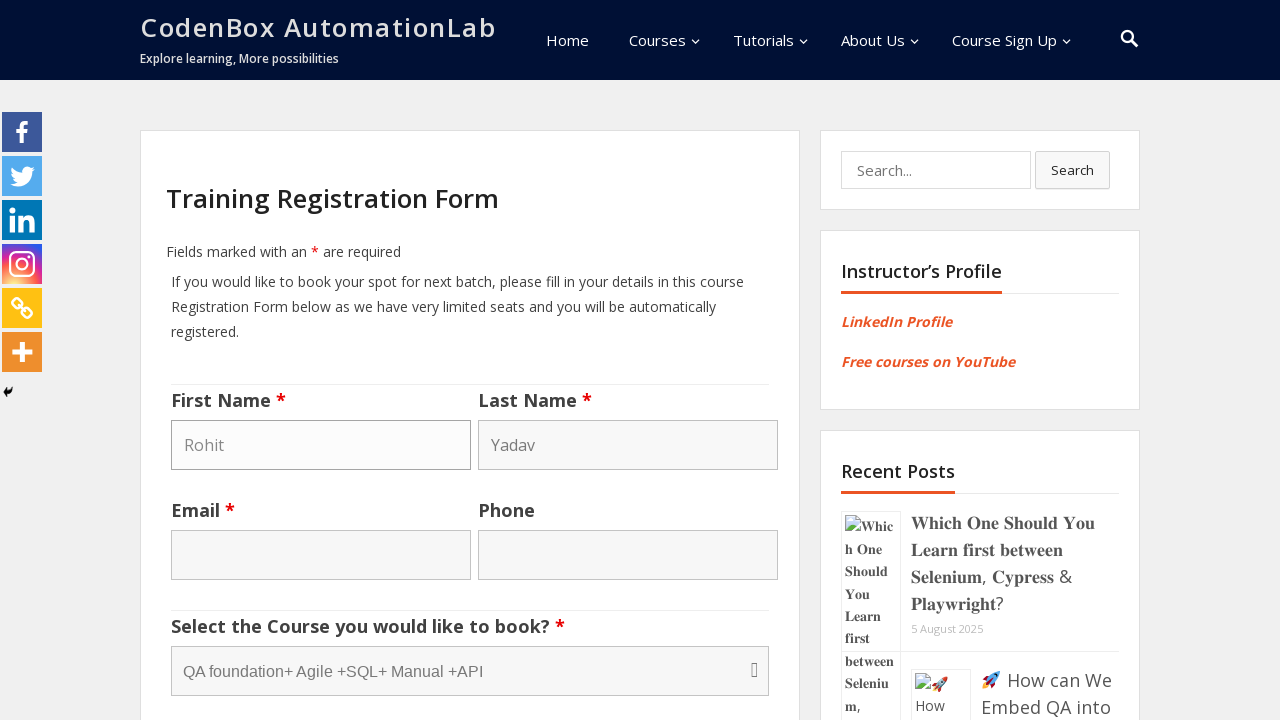

Filled email field with 'testuser387@example.com' on //input[@id='nf-field-19']
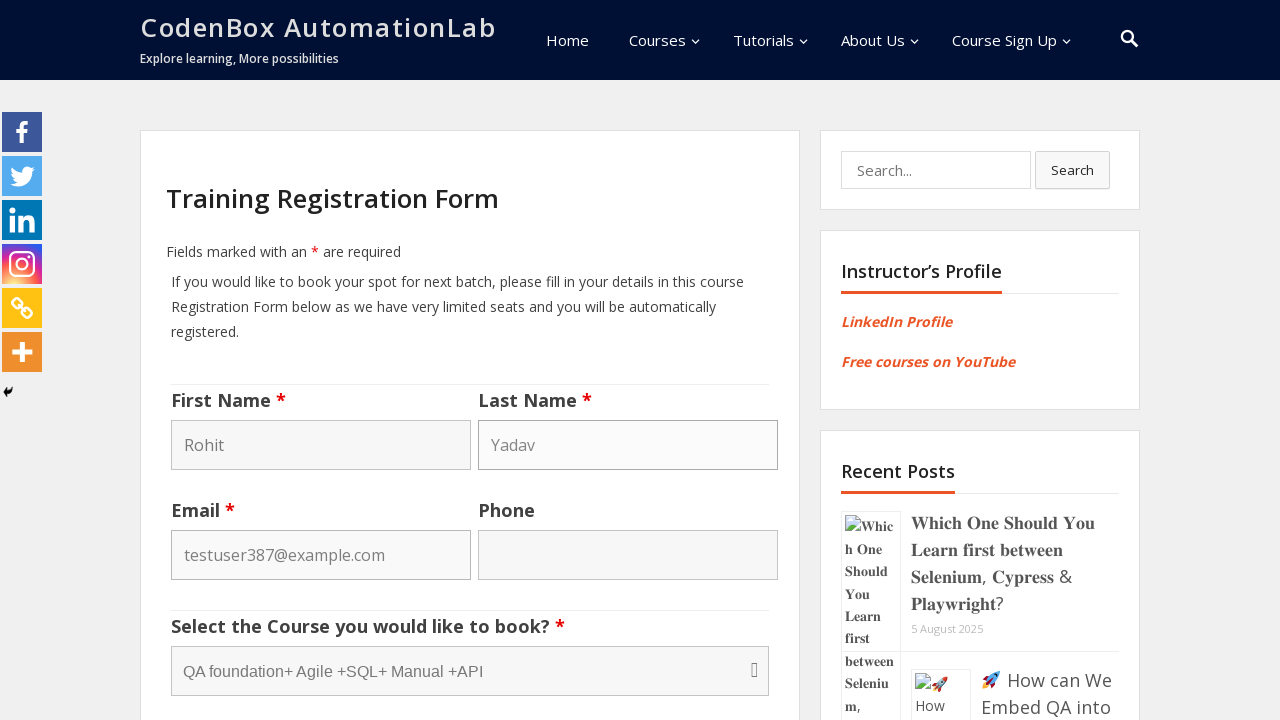

Filled phone number field with '9876543210' on //input[@id='nf-field-20']
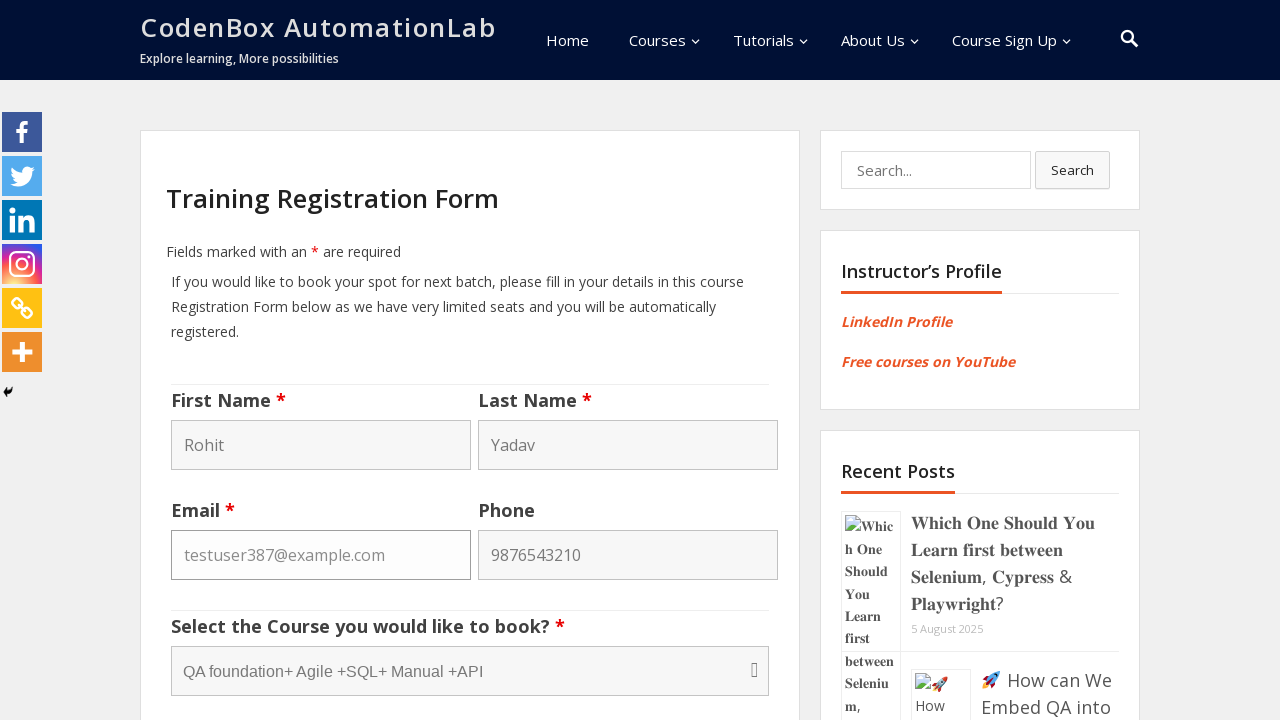

Selected 'Cypress Automation' from course dropdown on //select[@id='nf-field-22']
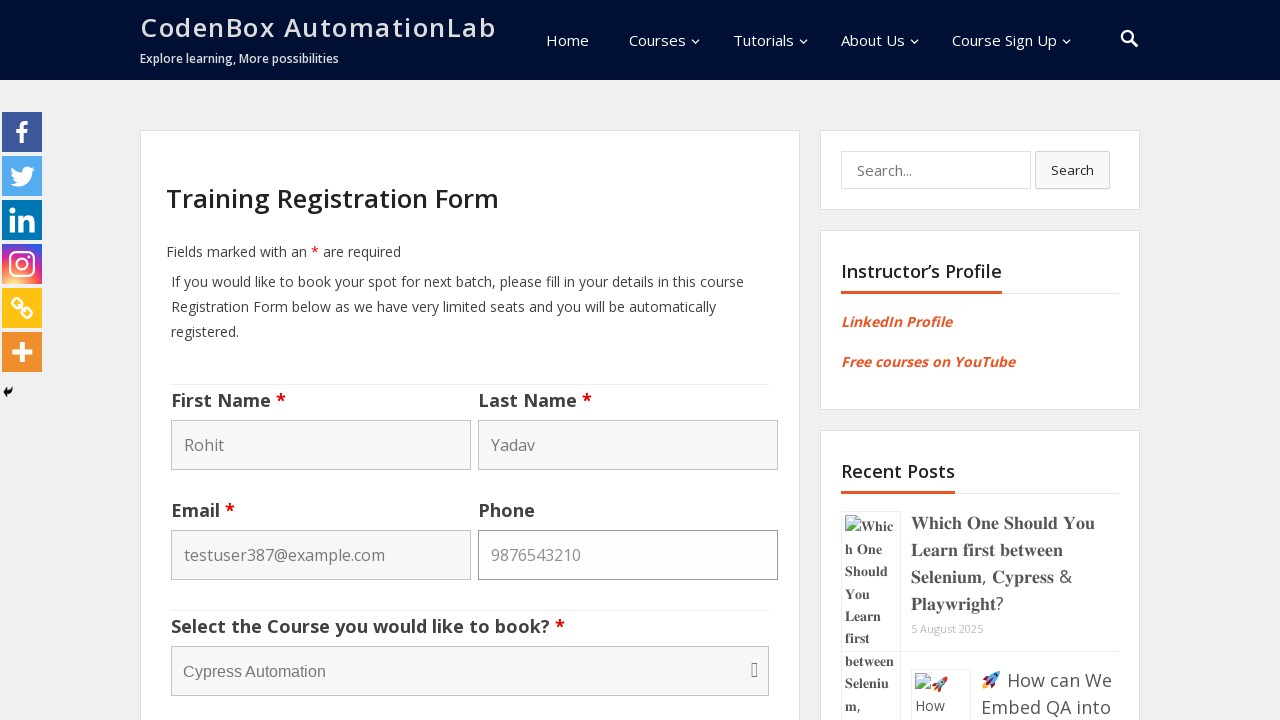

Selected 'March' from batch dropdown on //select[@id='nf-field-24']
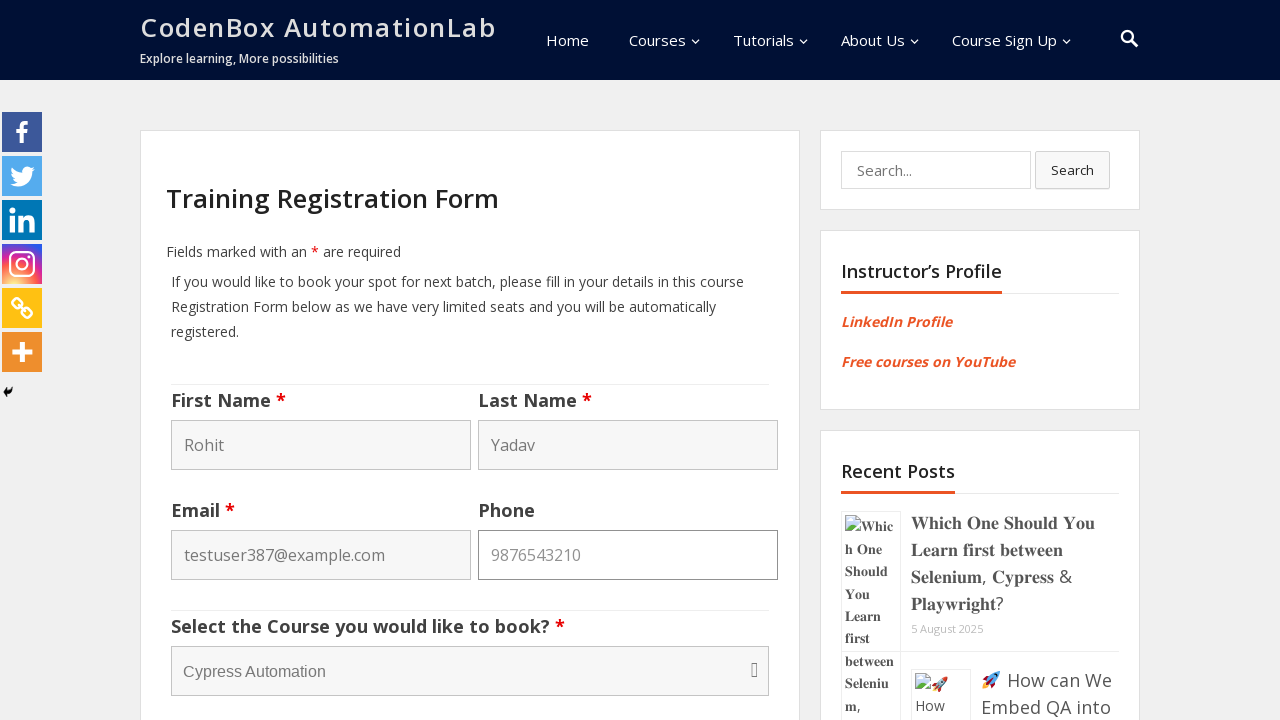

Clicked 'Other' option in class field at (332, 360) on xpath=//label[@id='nf-label-class-field-23-6']
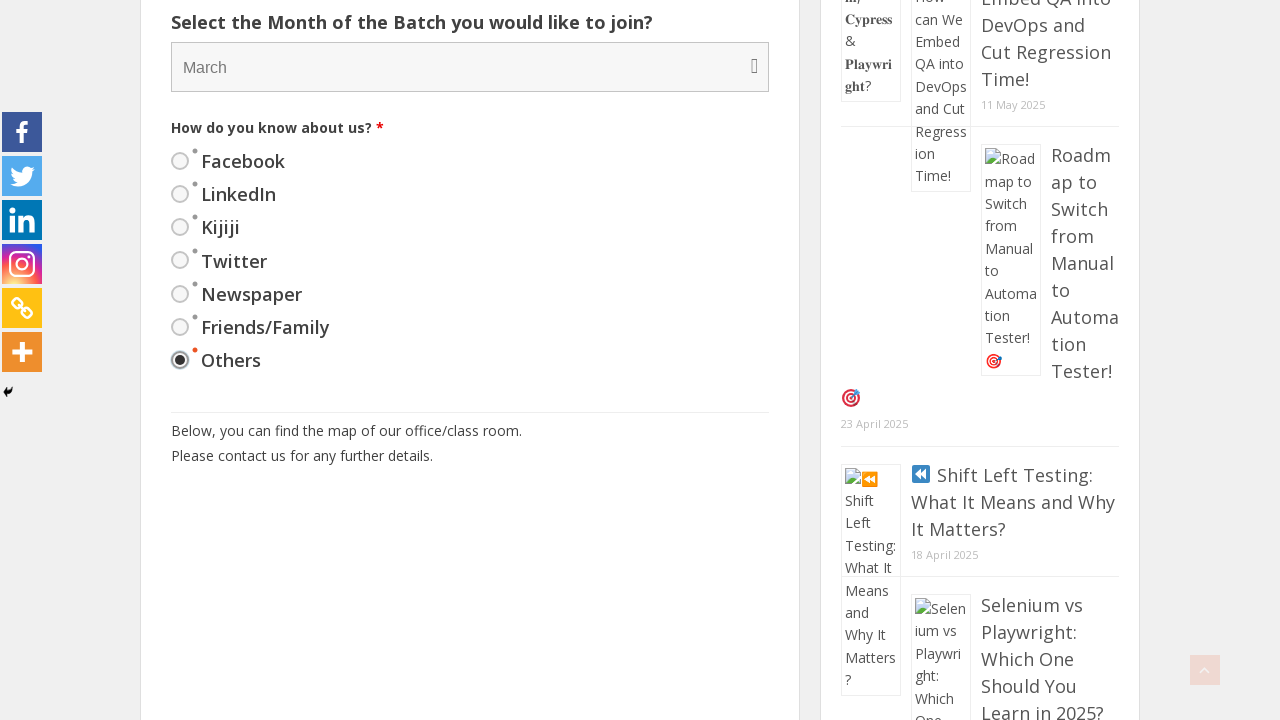

Clicked register button to submit the form at (214, 360) on xpath=//input[@id='nf-field-15']
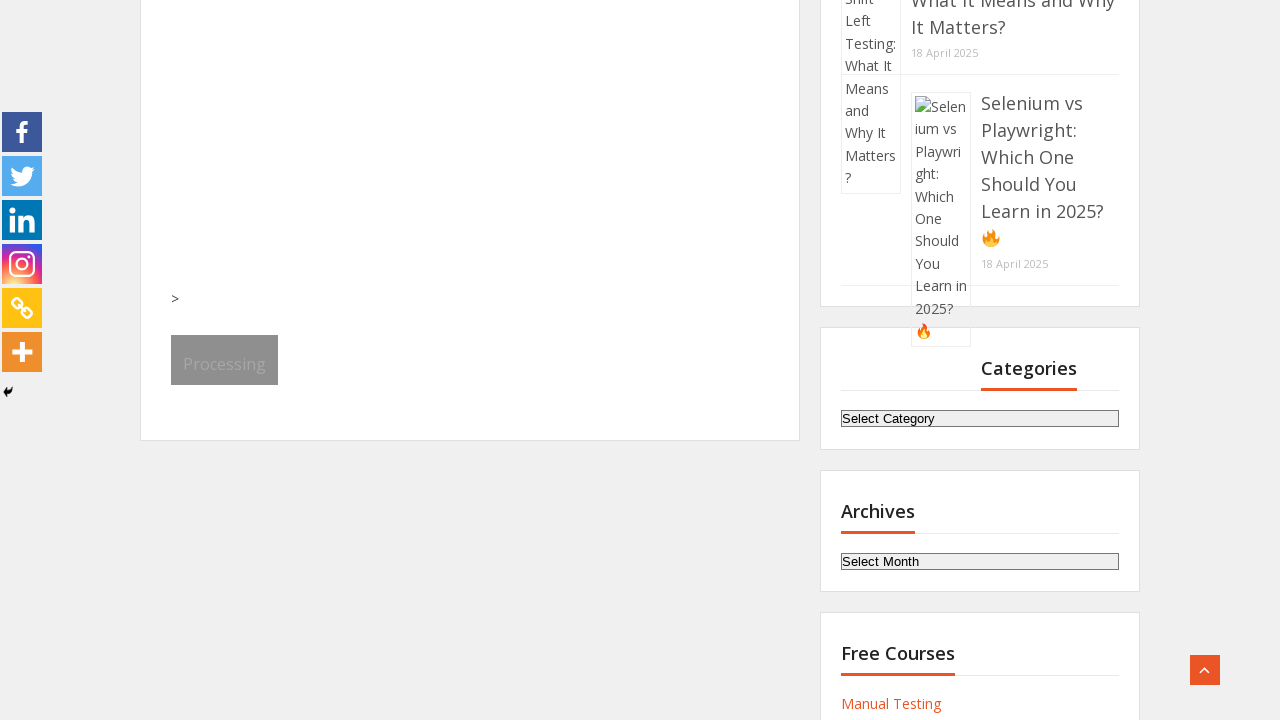

Form submission completed and waited 2 seconds
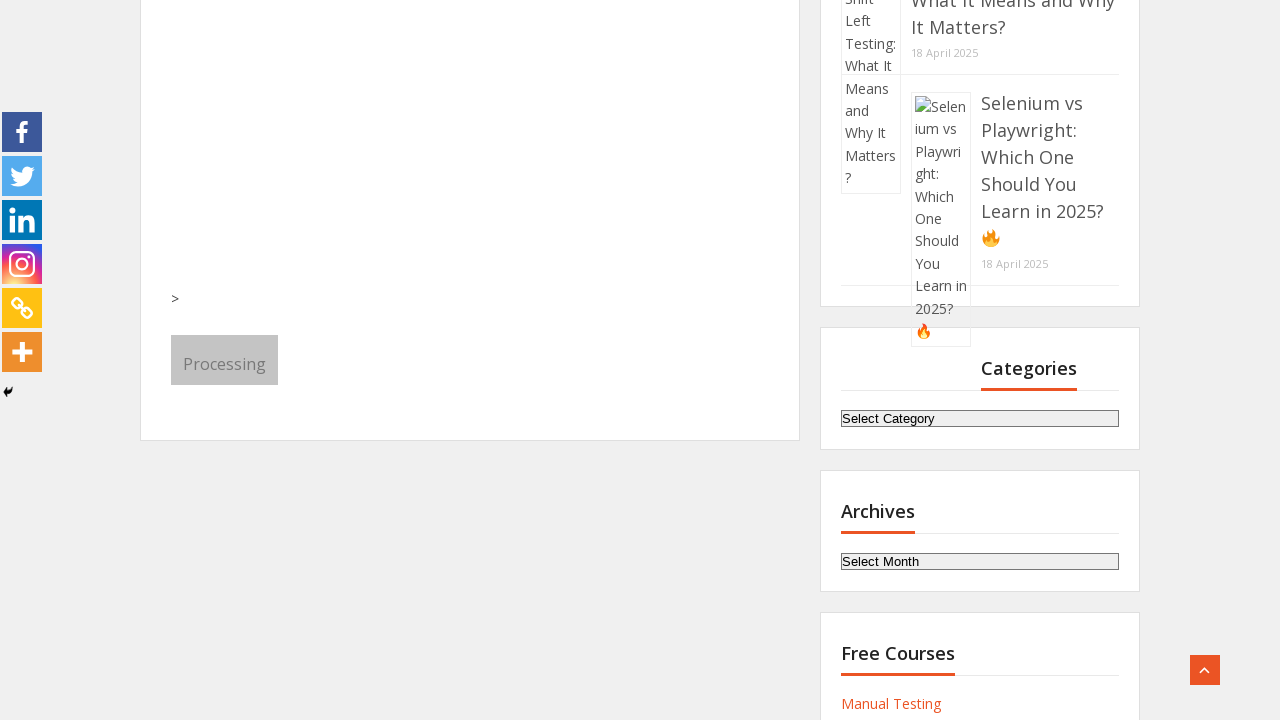

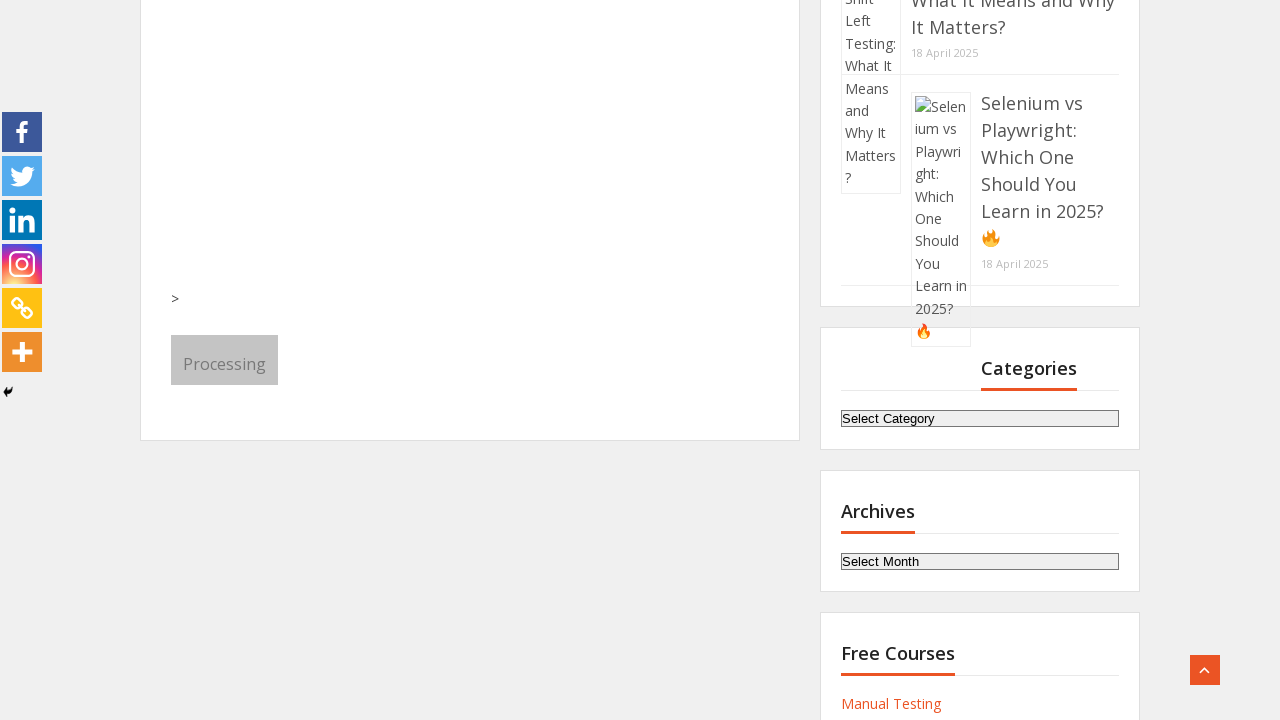